Tests filtering to display only completed todo items

Starting URL: https://demo.playwright.dev/todomvc

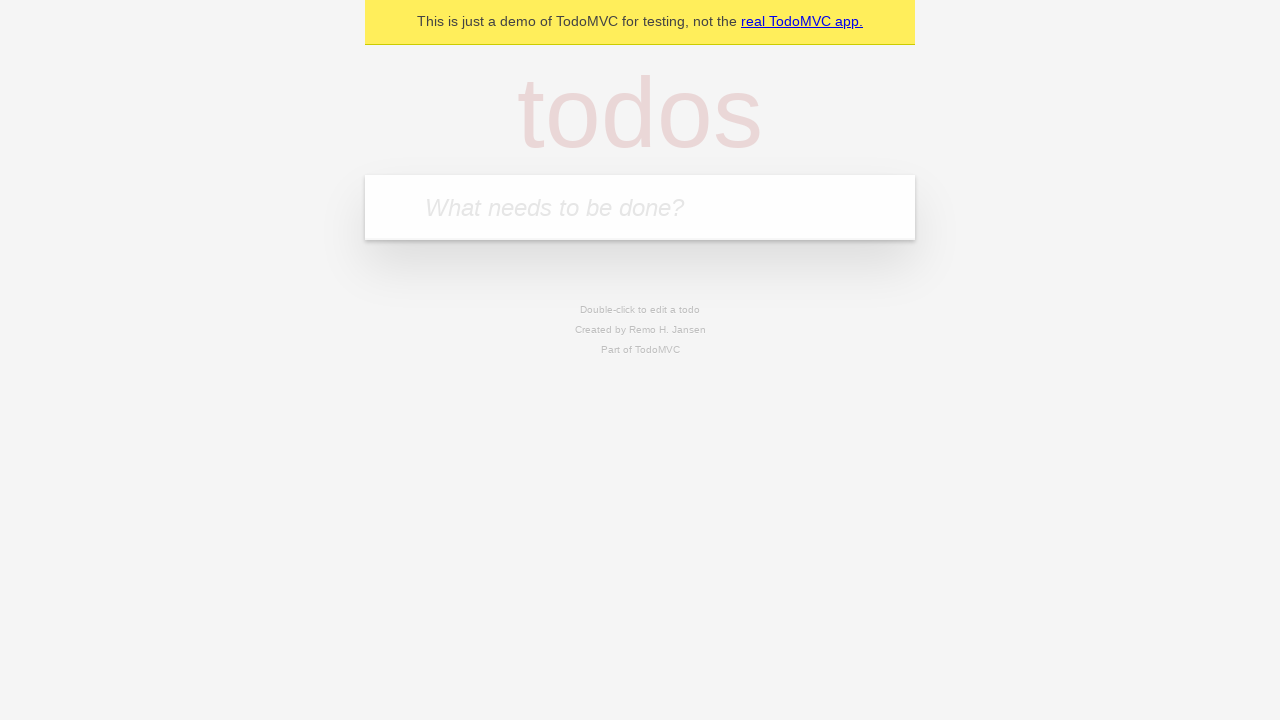

Filled todo input with 'buy some cheese' on internal:attr=[placeholder="What needs to be done?"i]
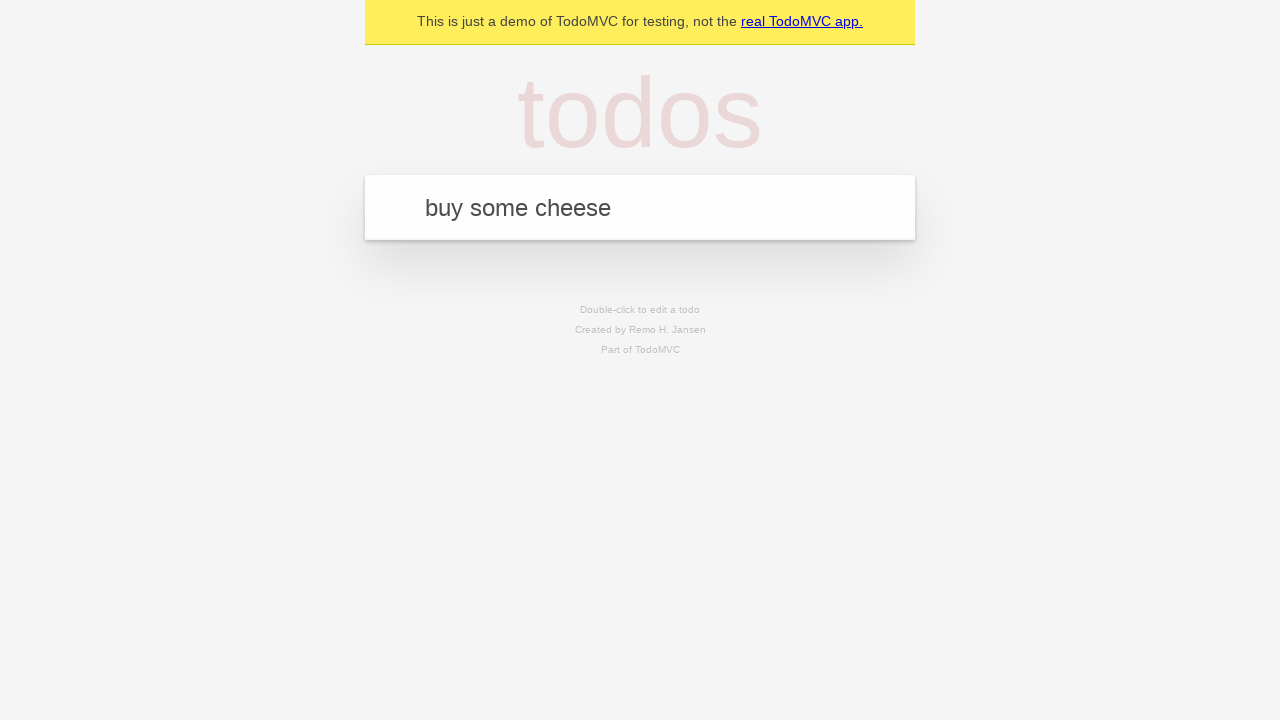

Pressed Enter to add first todo item on internal:attr=[placeholder="What needs to be done?"i]
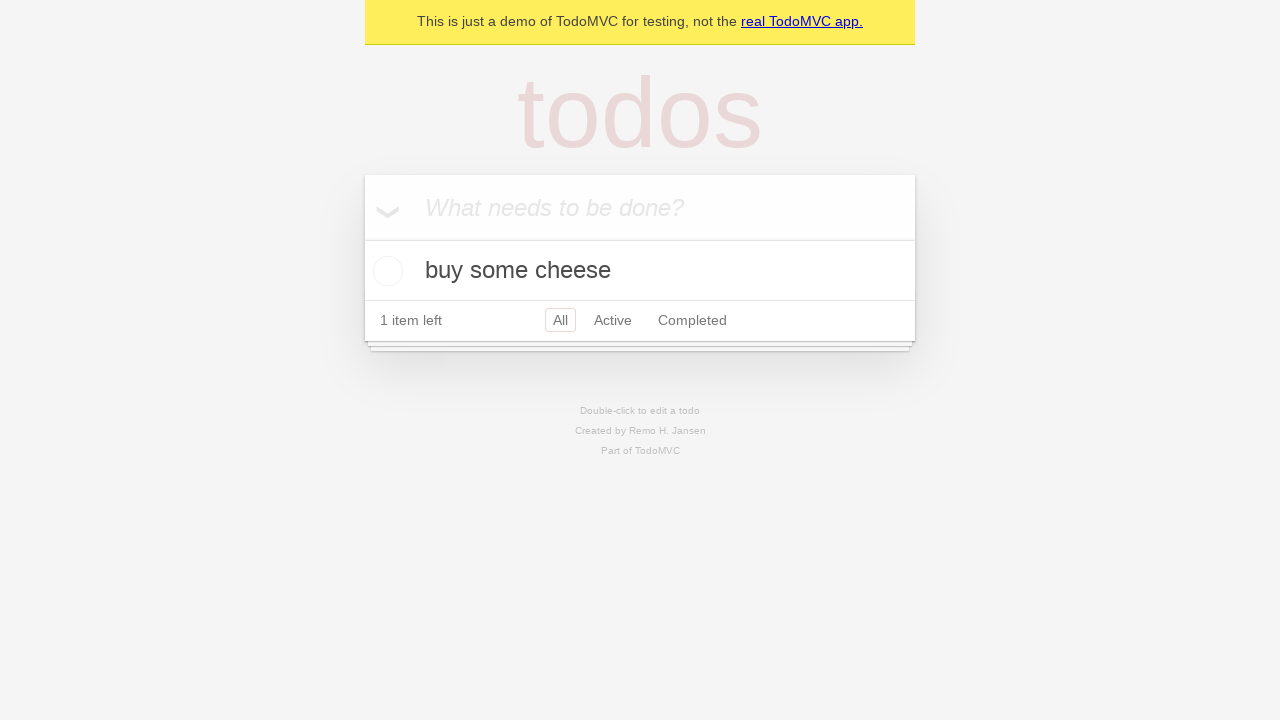

Filled todo input with 'feed the cat' on internal:attr=[placeholder="What needs to be done?"i]
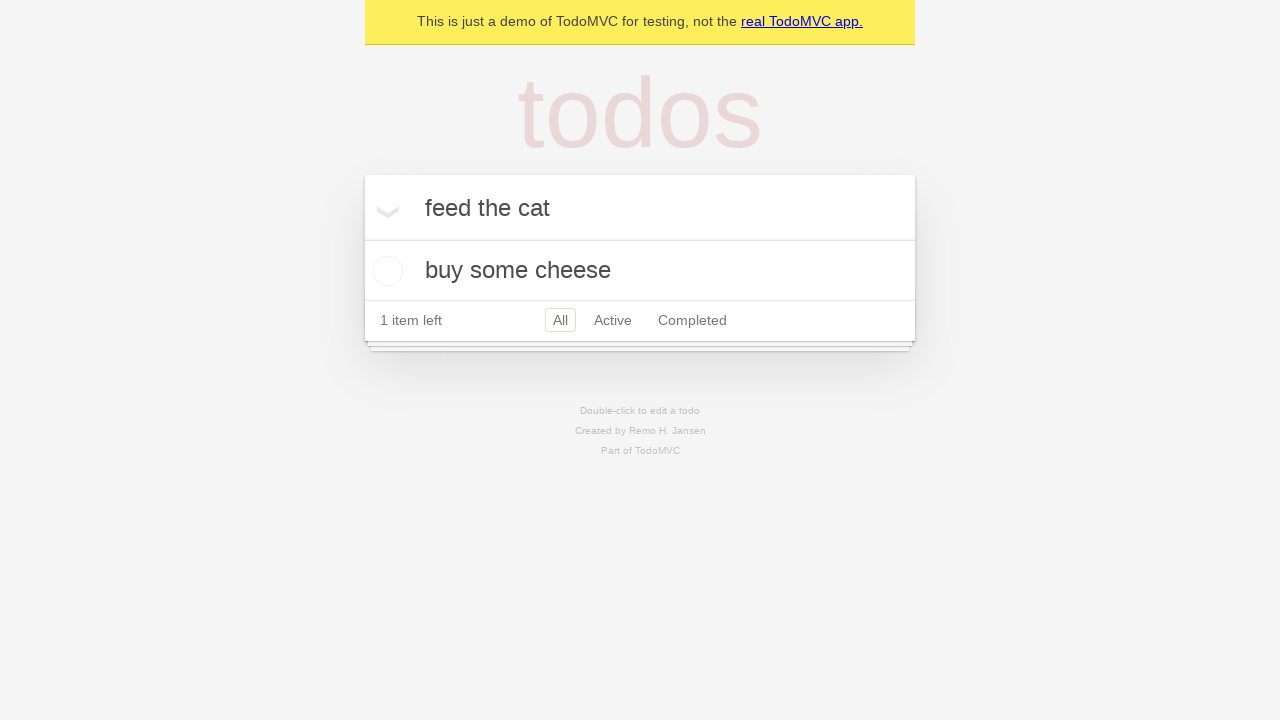

Pressed Enter to add second todo item on internal:attr=[placeholder="What needs to be done?"i]
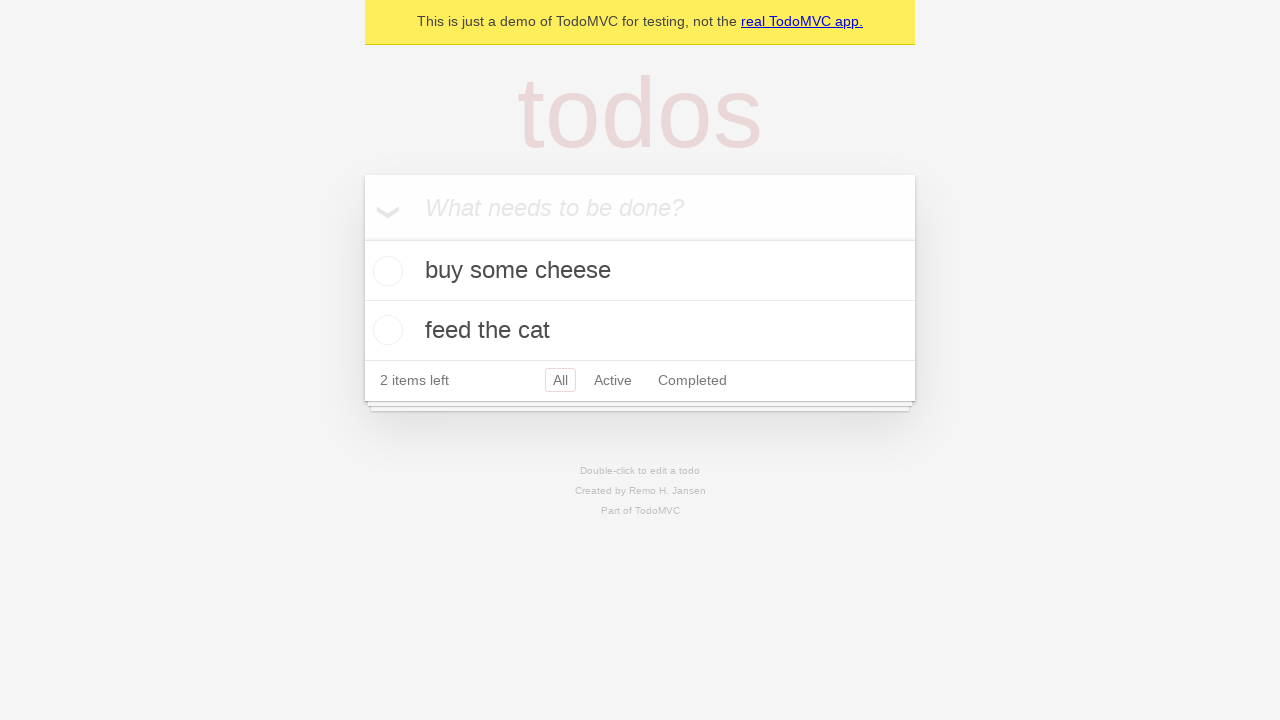

Filled todo input with 'book a doctors appointment' on internal:attr=[placeholder="What needs to be done?"i]
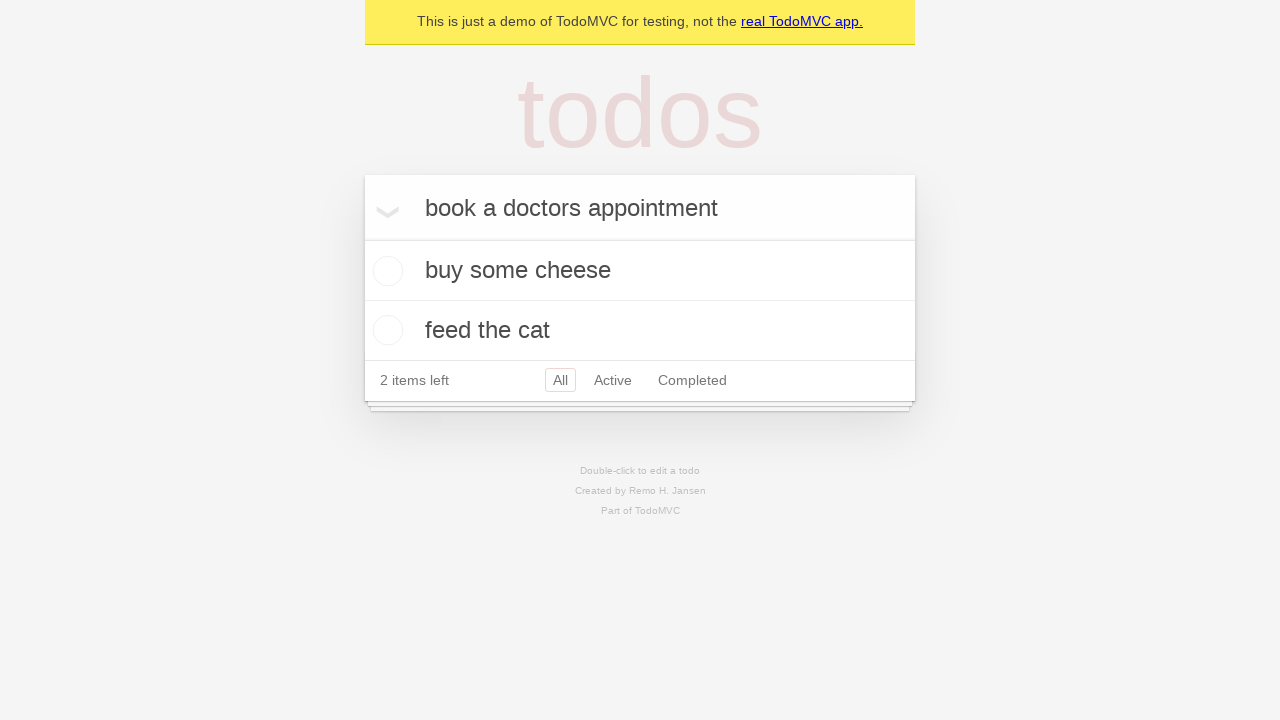

Pressed Enter to add third todo item on internal:attr=[placeholder="What needs to be done?"i]
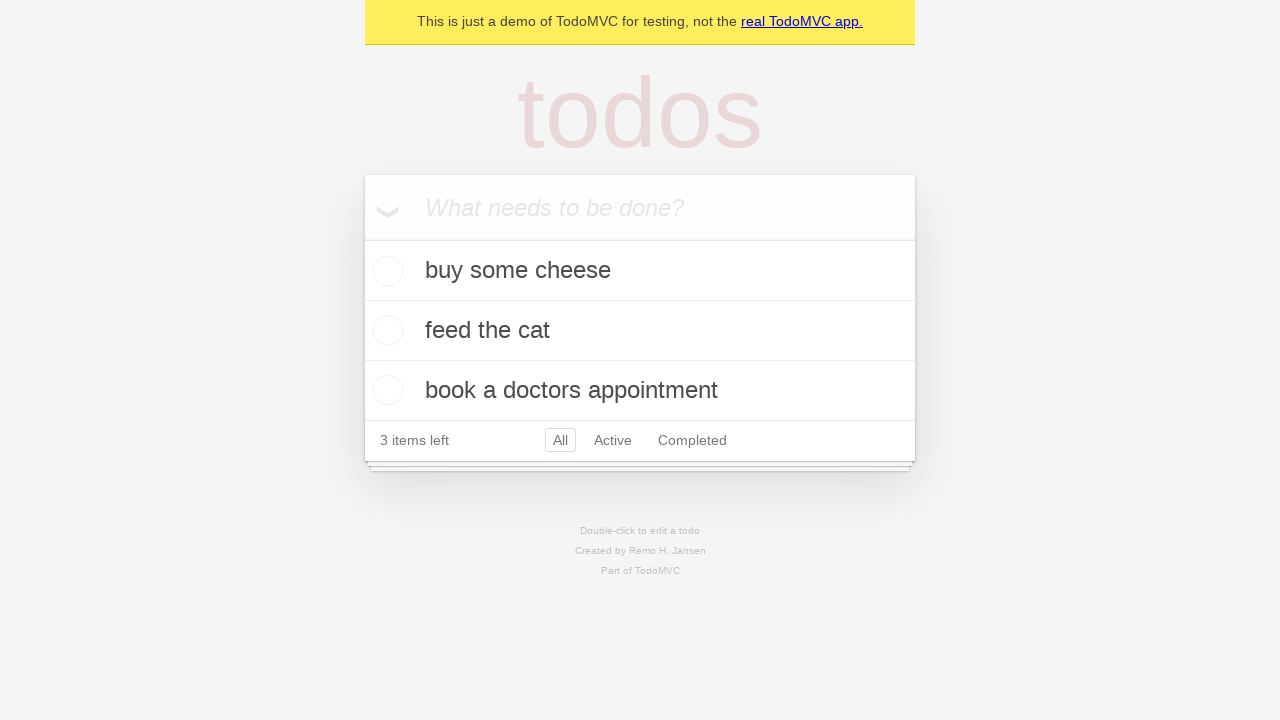

Checked the second todo item 'feed the cat' at (385, 330) on internal:testid=[data-testid="todo-item"s] >> nth=1 >> internal:role=checkbox
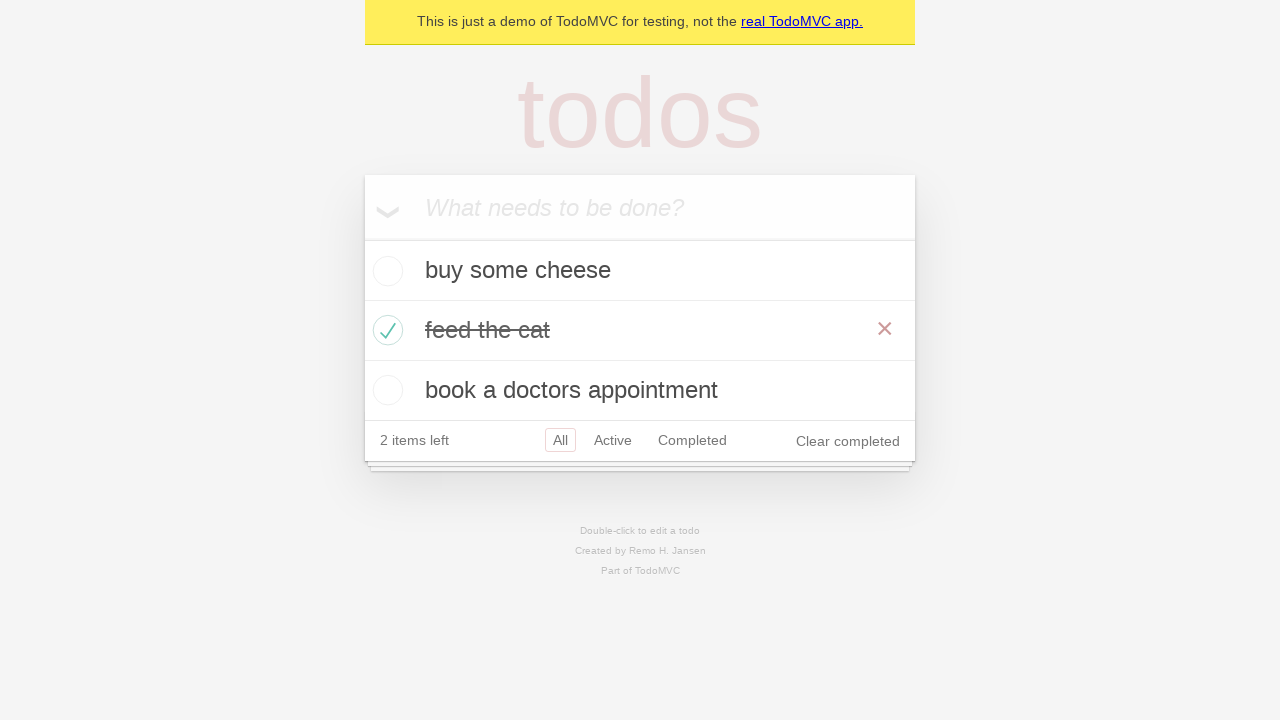

Clicked 'Completed' filter link at (692, 440) on internal:role=link[name="Completed"i]
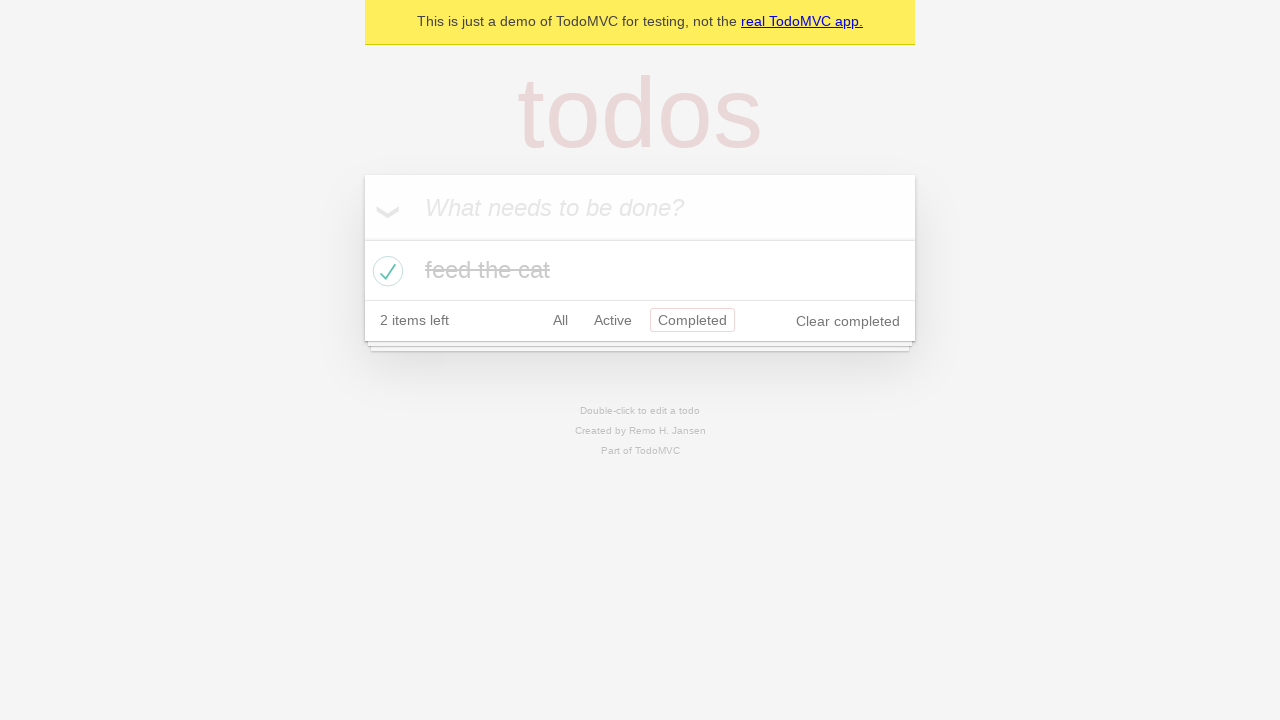

Waited for filtered todo list to load and display only completed items
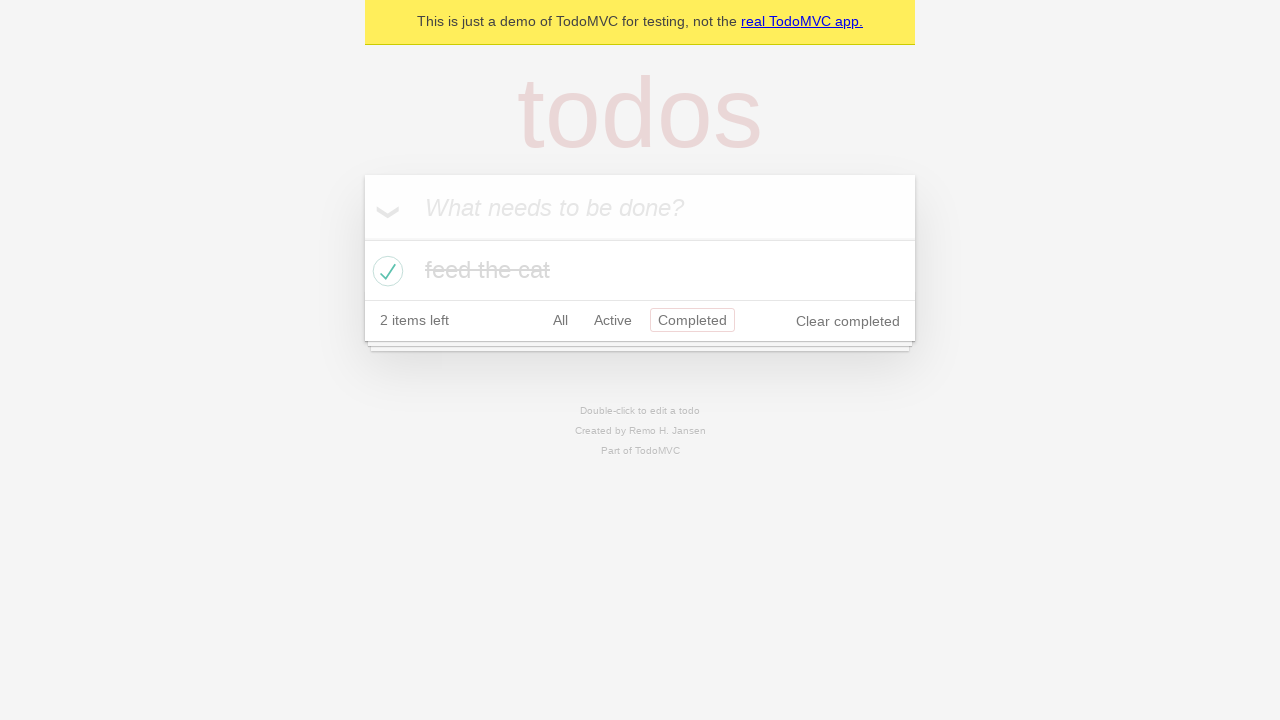

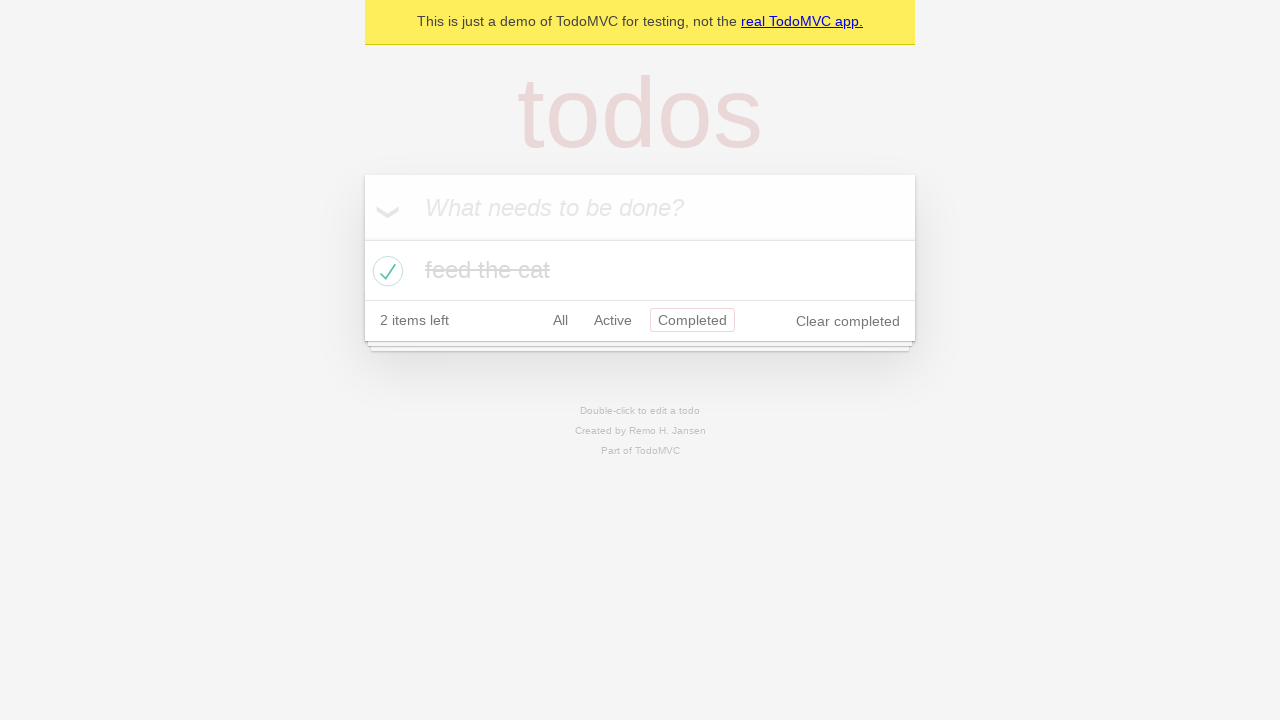